Tests TodoMVC application by adding a new todo item, marking it as complete, and verifying the TodoMVC link attribute

Starting URL: https://demo.playwright.dev/todomvc/#/

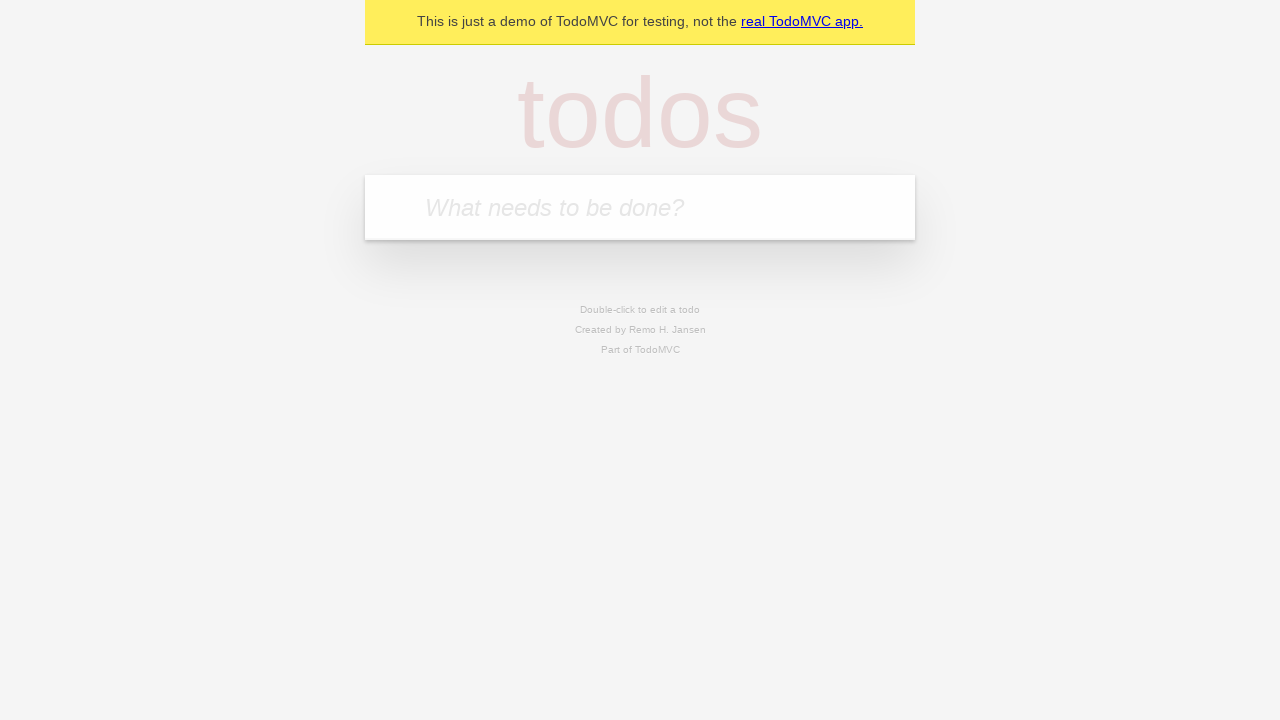

Typed 'abc' into the todo input field on internal:role=textbox[name="What needs to be done?"i]
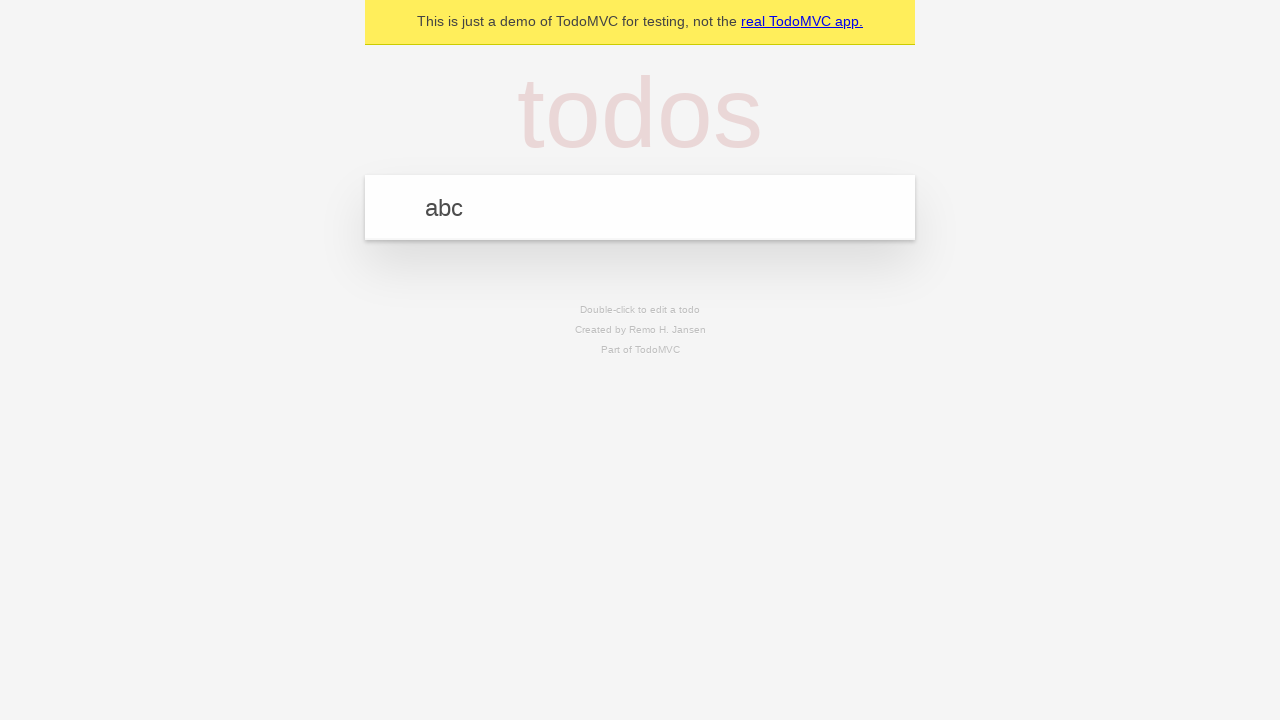

Pressed Enter to add the new todo item on internal:role=textbox[name="What needs to be done?"i]
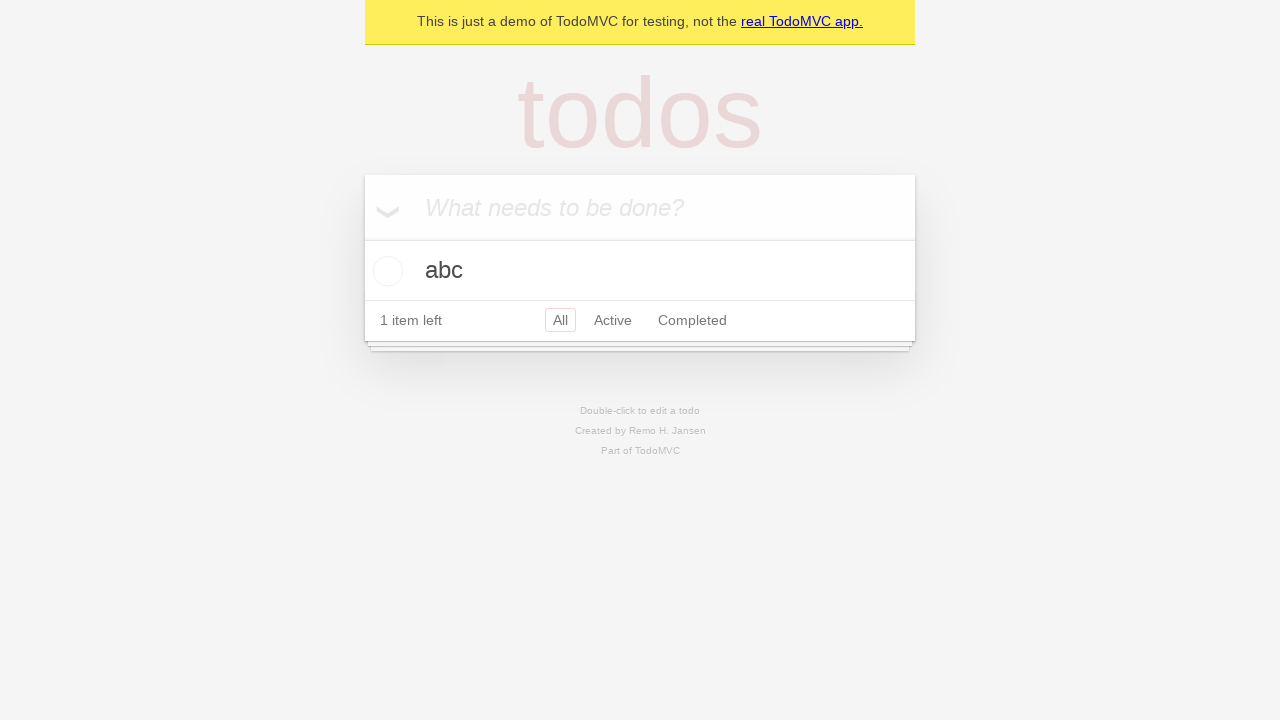

Marked the todo item as complete by checking the checkbox at (385, 271) on internal:role=checkbox[name="Toggle Todo"i]
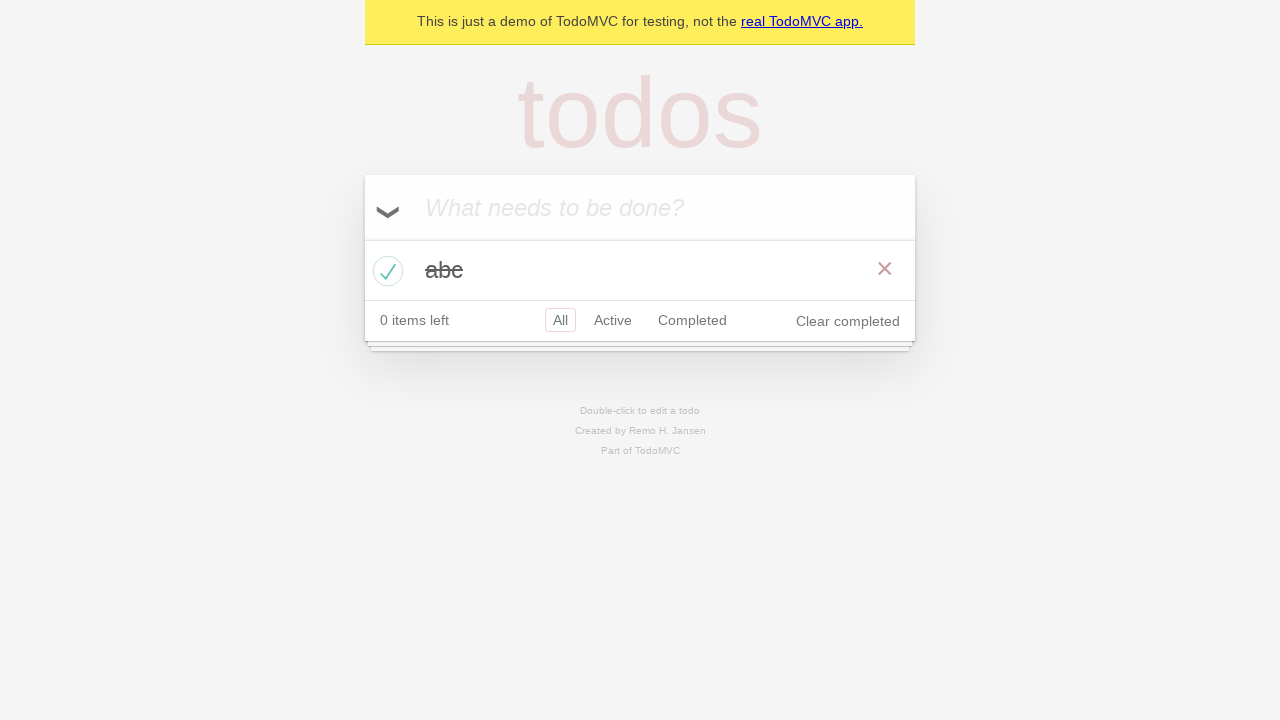

Located the TodoMVC link
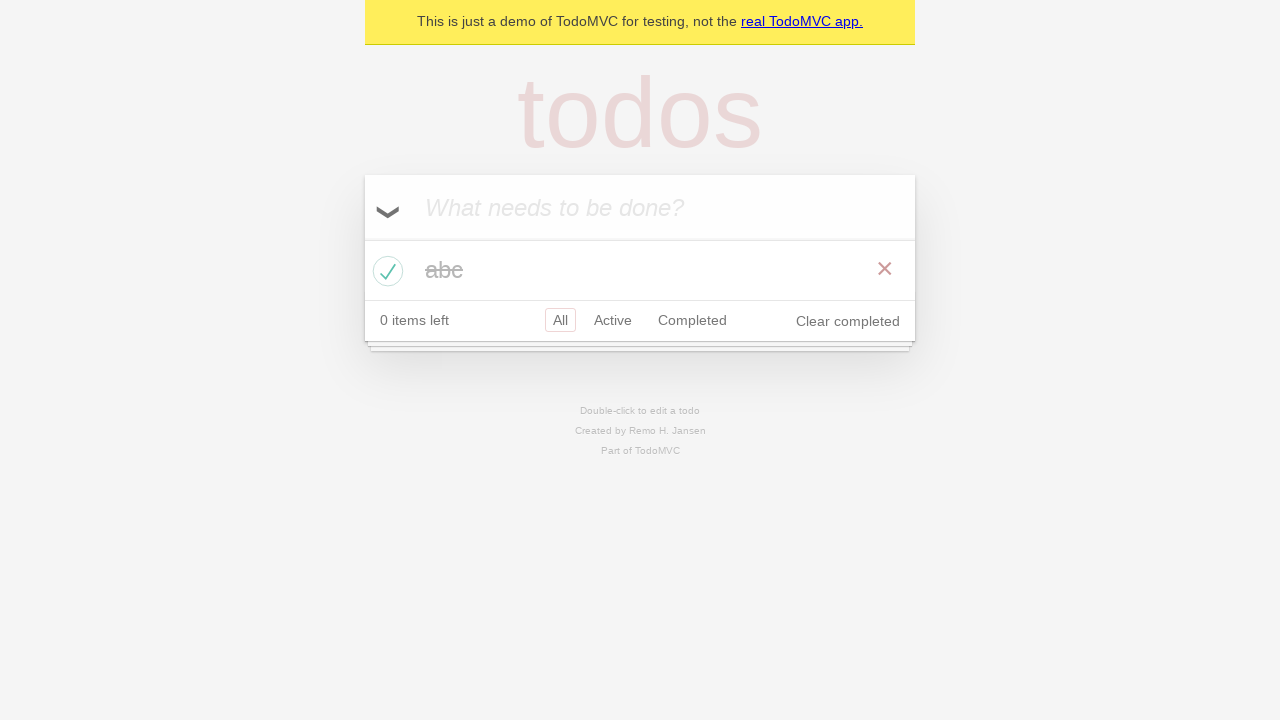

Retrieved the href attribute from the TodoMVC link
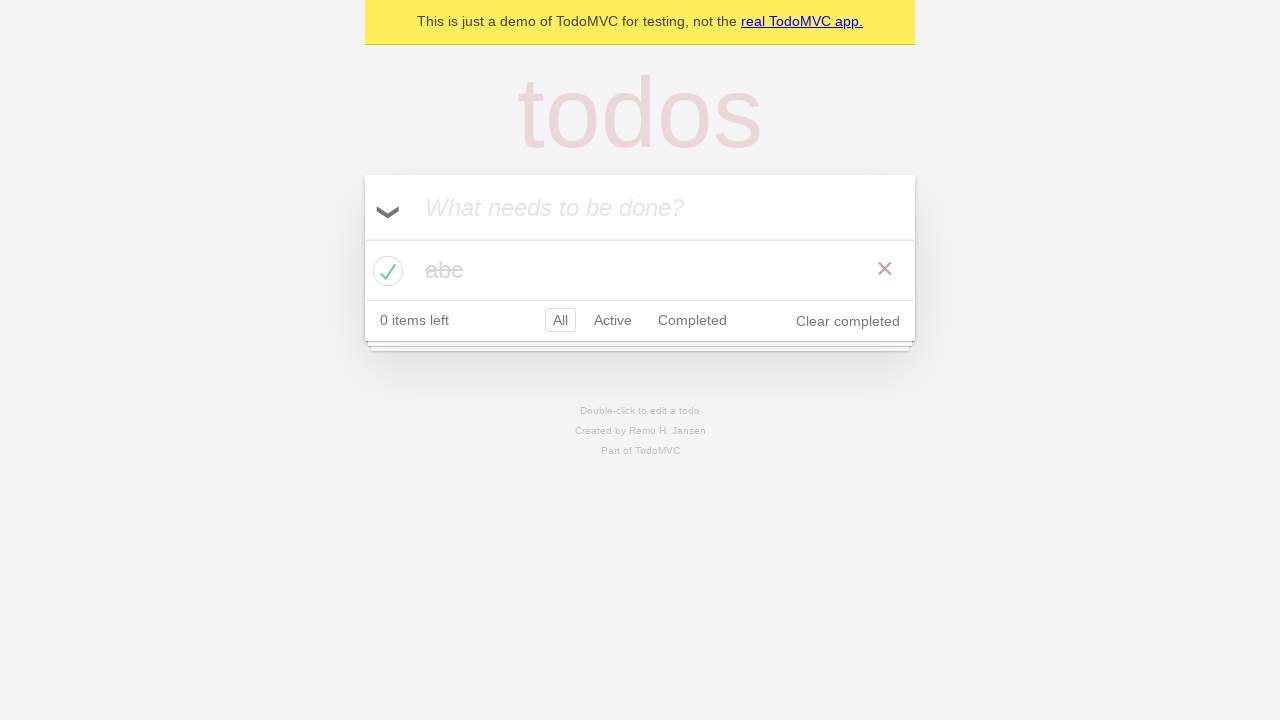

Verified that the TodoMVC link href matches 'http://todomvc.com'
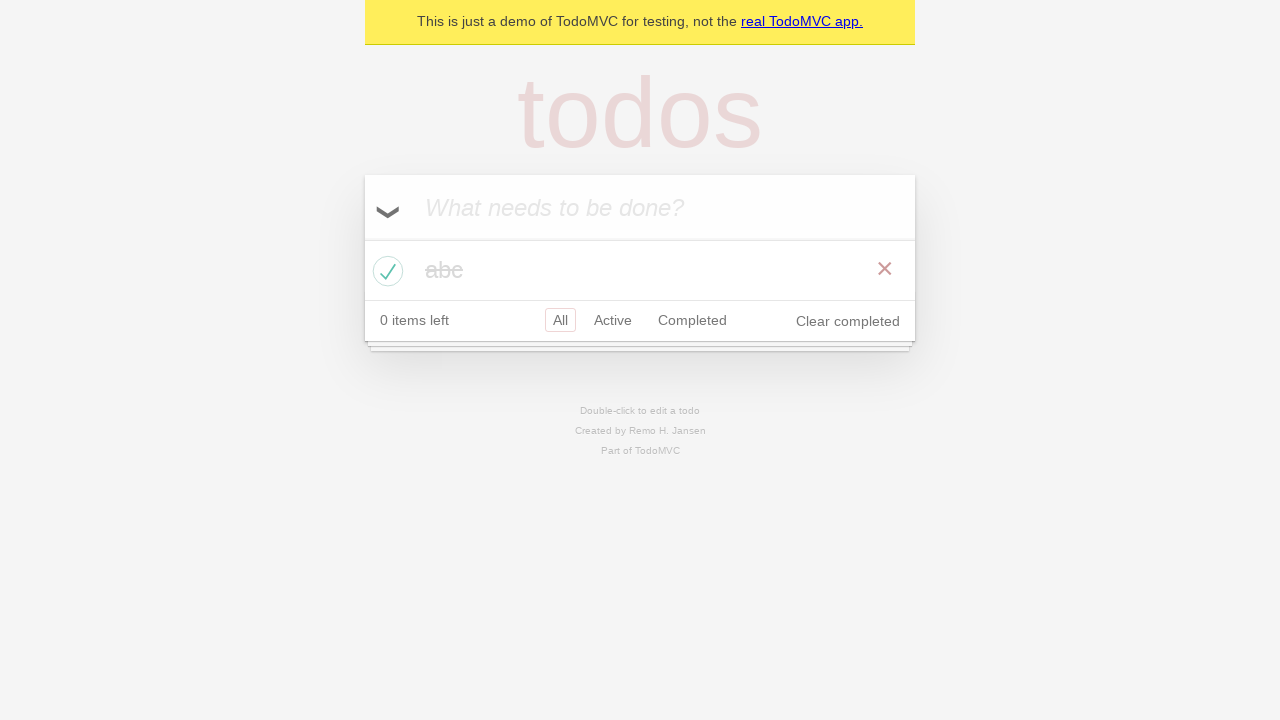

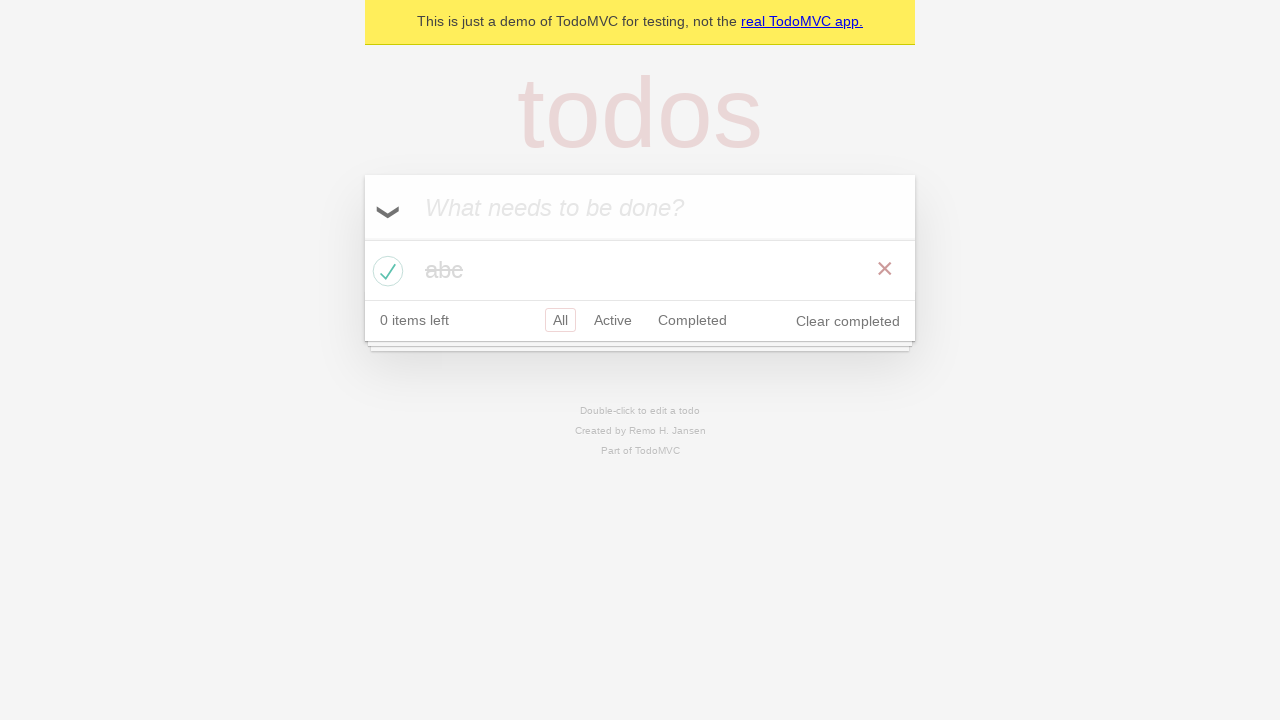